Tests various UI controls on a login practice page including dropdown selection, radio button clicking, and checkbox interactions without actually logging in

Starting URL: https://rahulshettyacademy.com/loginpagePractise/

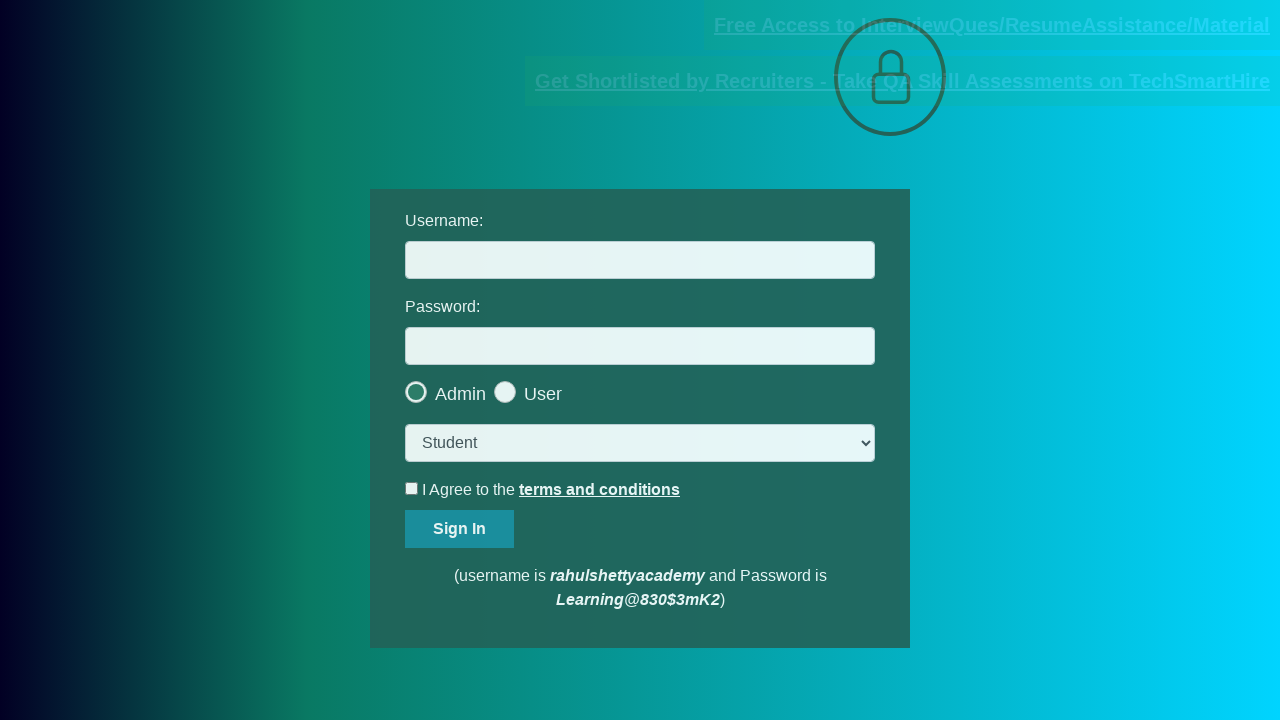

Navigated to login practice page
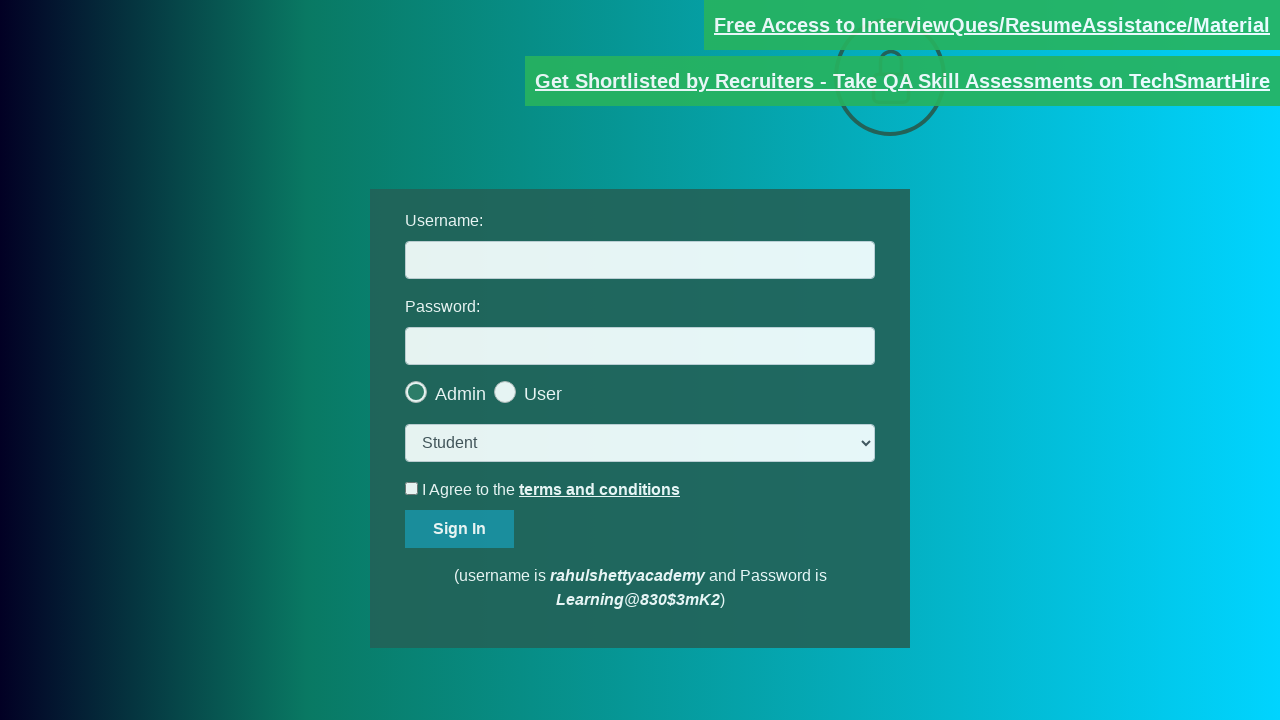

Selected 'Teacher' from the dropdown menu on select.form-control
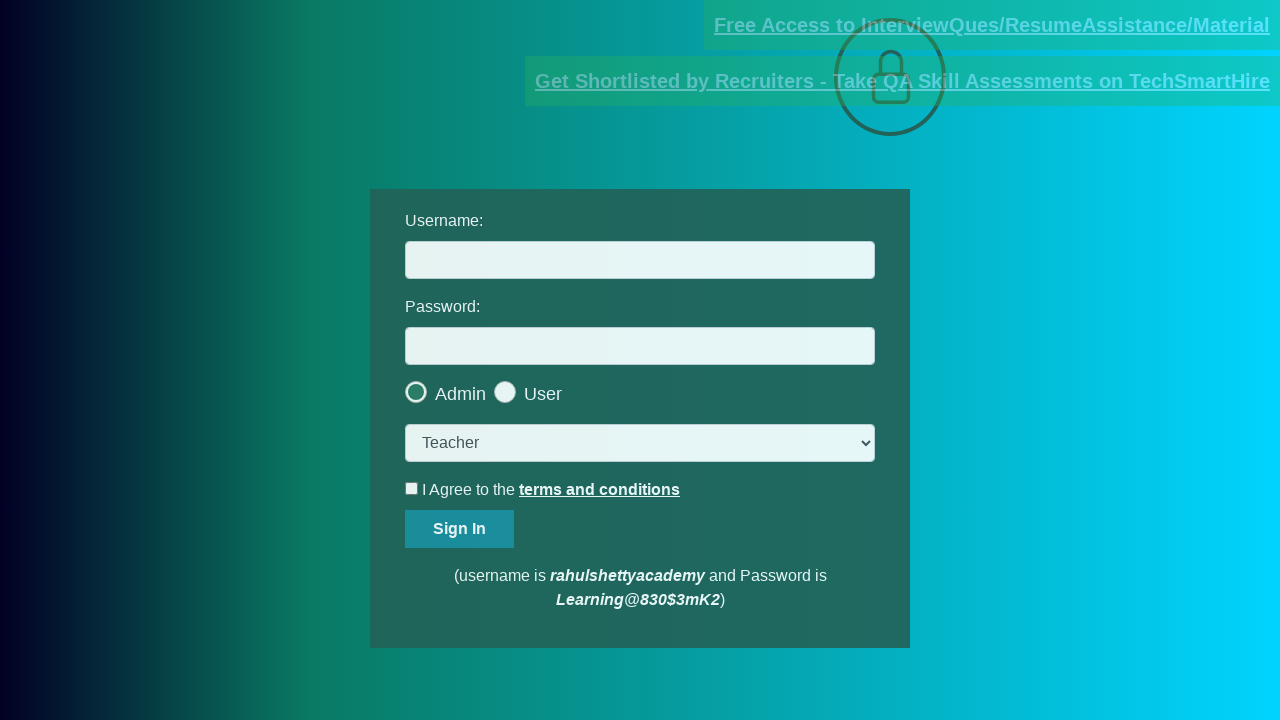

Clicked the last radio button (User option) at (543, 394) on .radiotextsty >> nth=-1
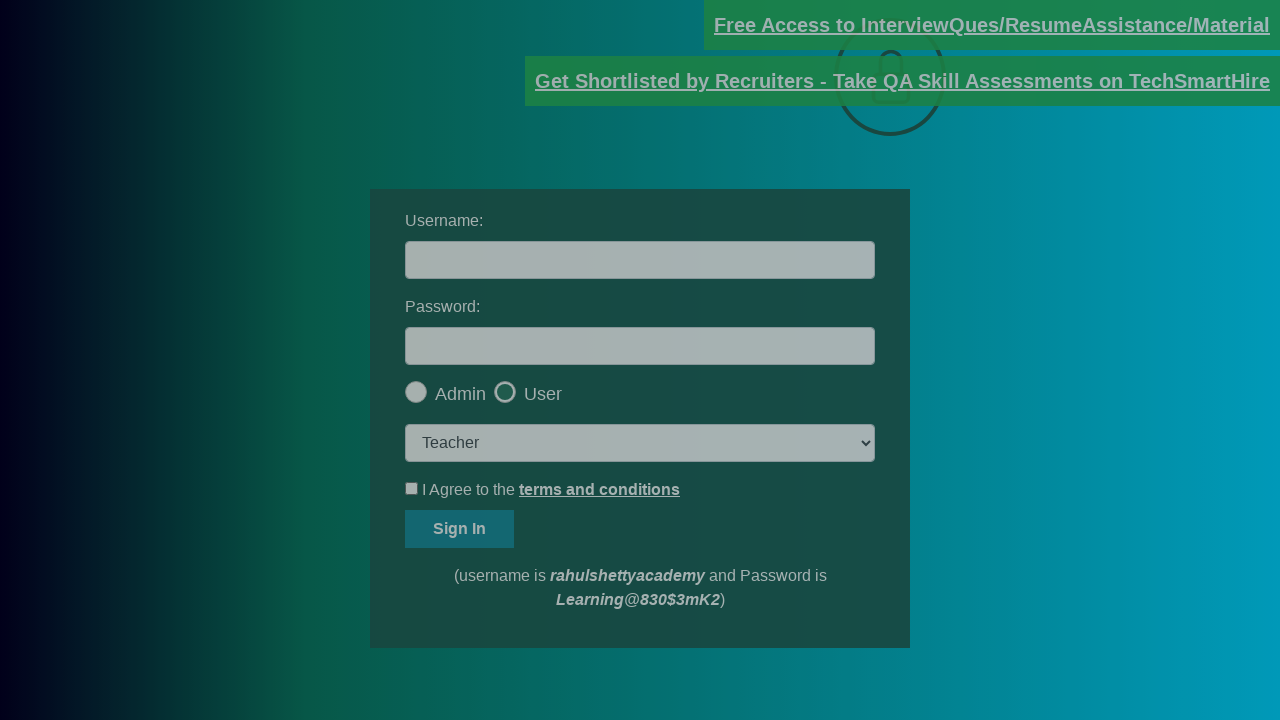

Clicked the okay button at (698, 144) on #okayBtn
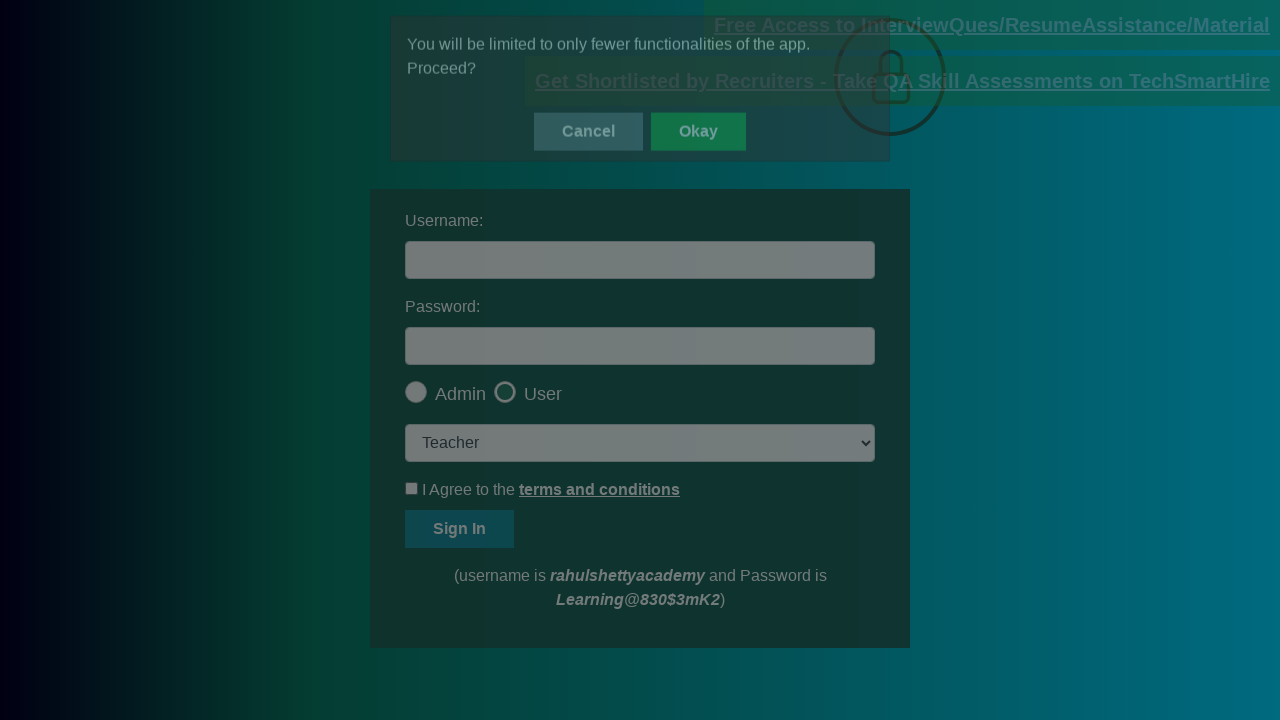

Clicked the terms and conditions checkbox at (412, 488) on #terms
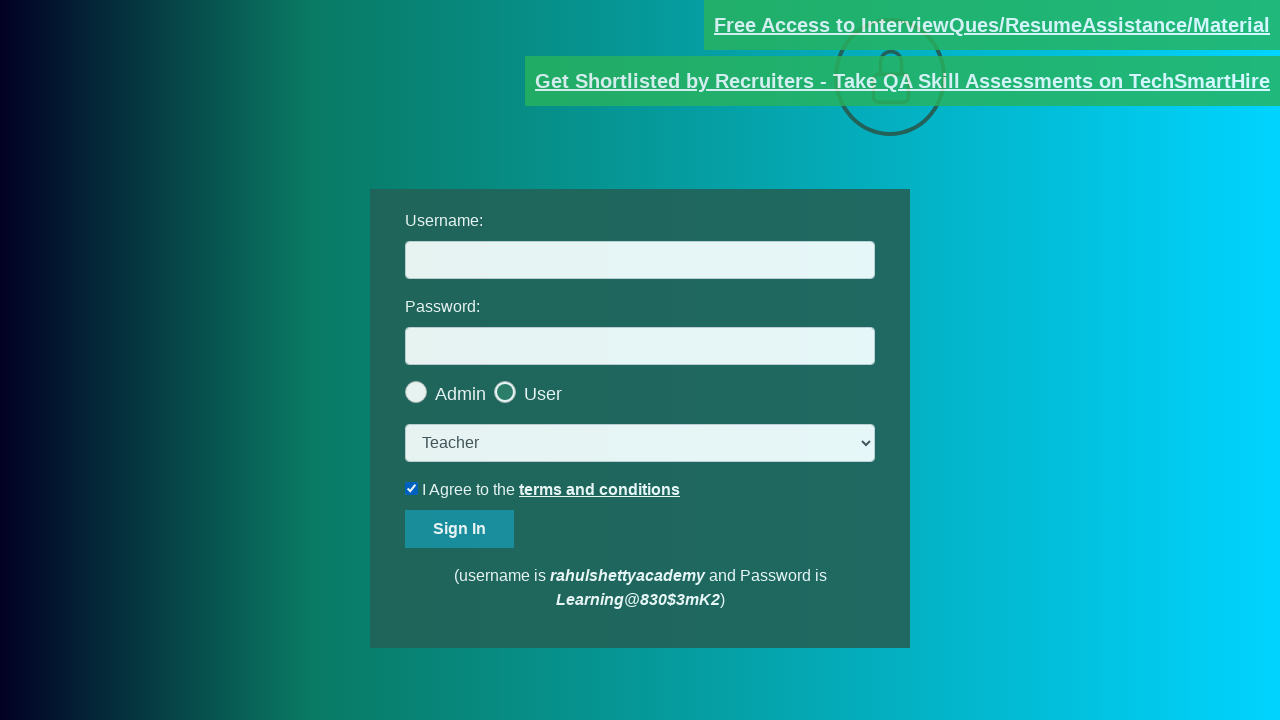

Verified blinking text link with 'documents-request' attribute is present
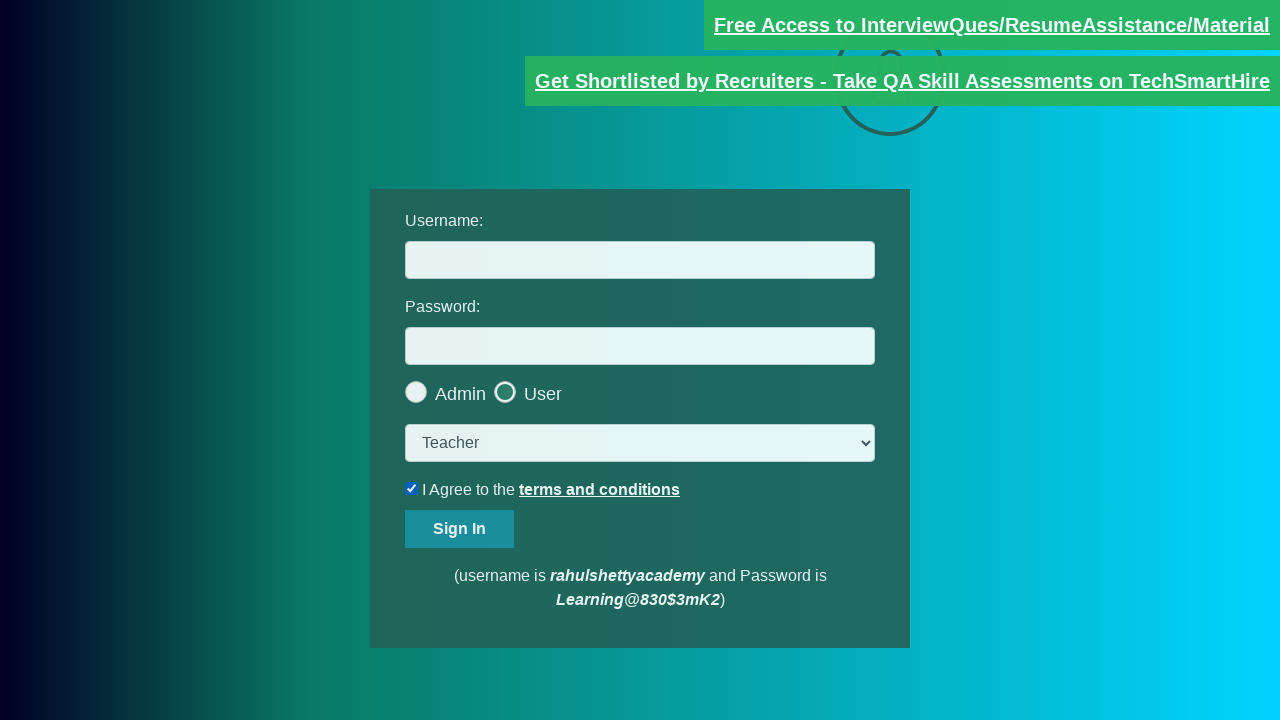

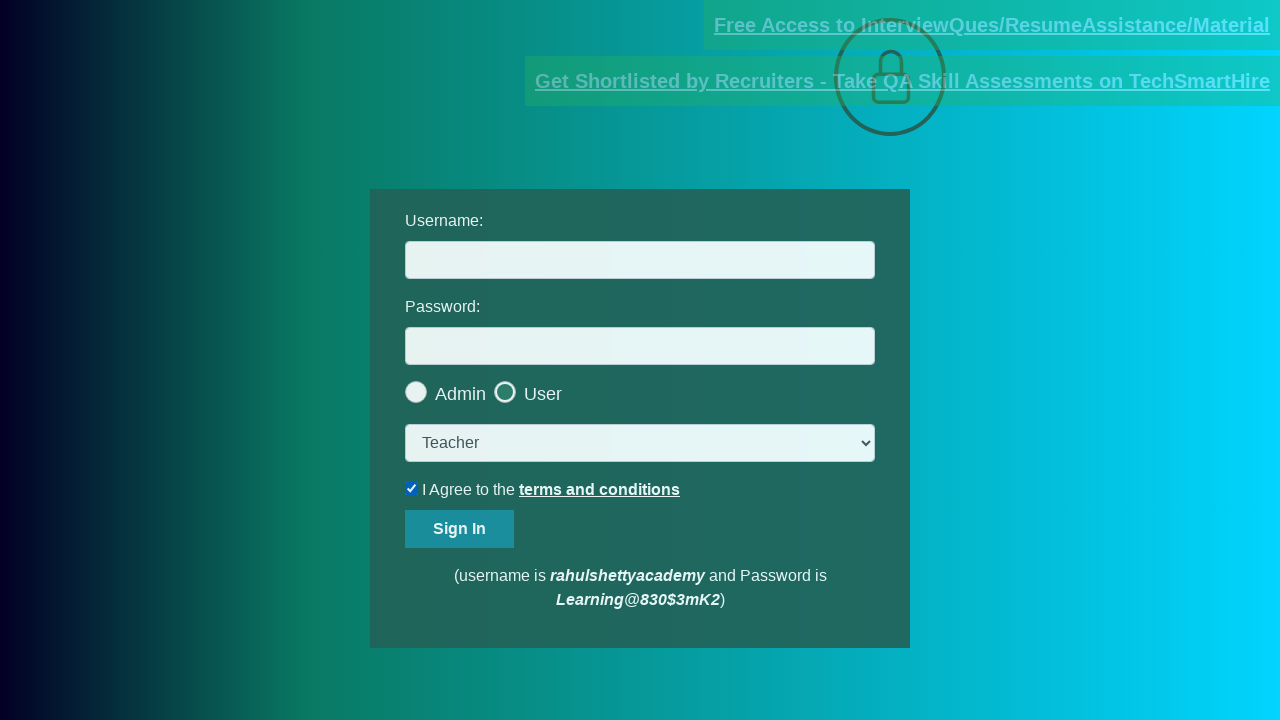